Tests table sorting functionality by clicking the 'Due' column header and verifying the values are sorted in ascending order

Starting URL: http://the-internet.herokuapp.com/tables

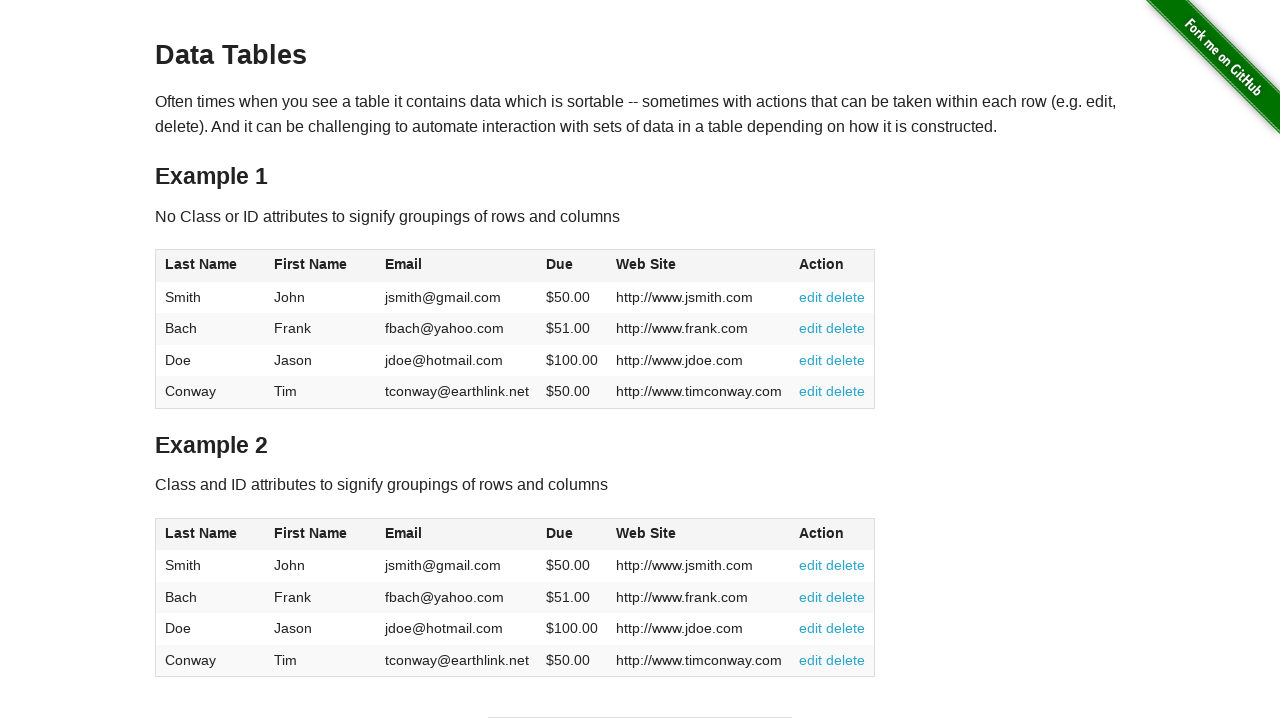

Scrolled to second table (#table2)
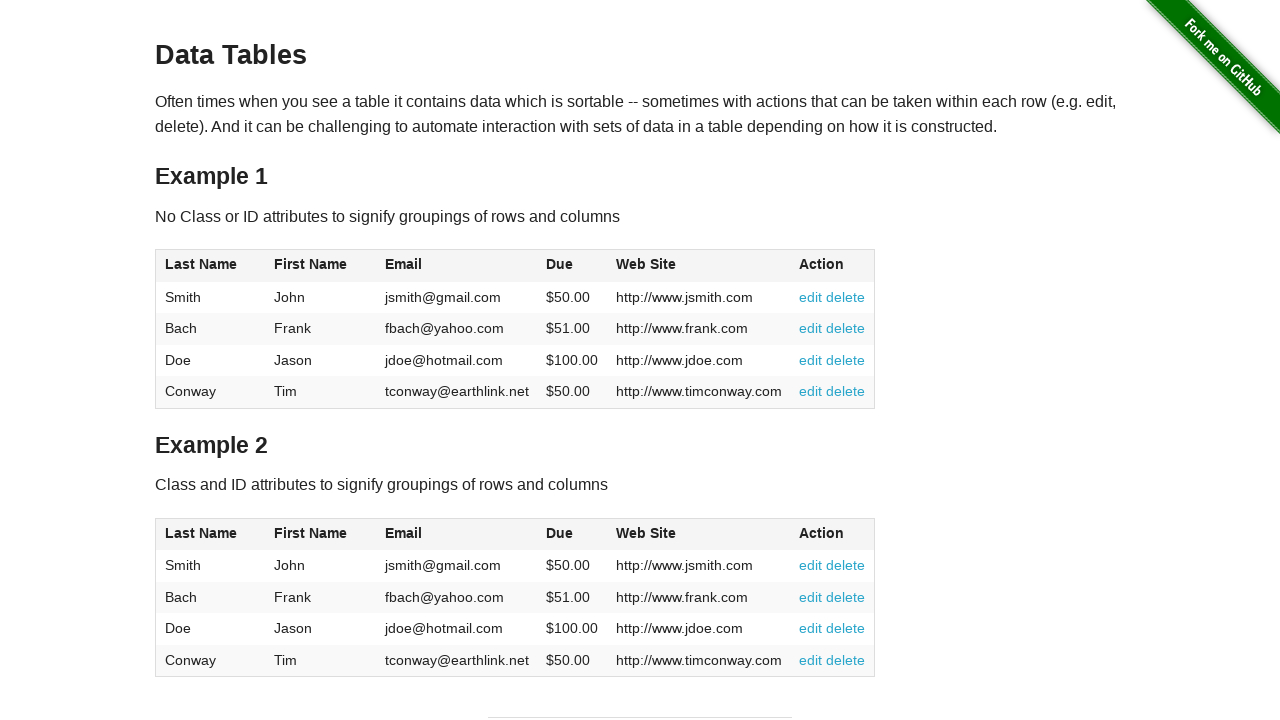

Clicked the 'Due' column header to sort at (560, 533) on #table2 >> xpath=//span[text()='Due']
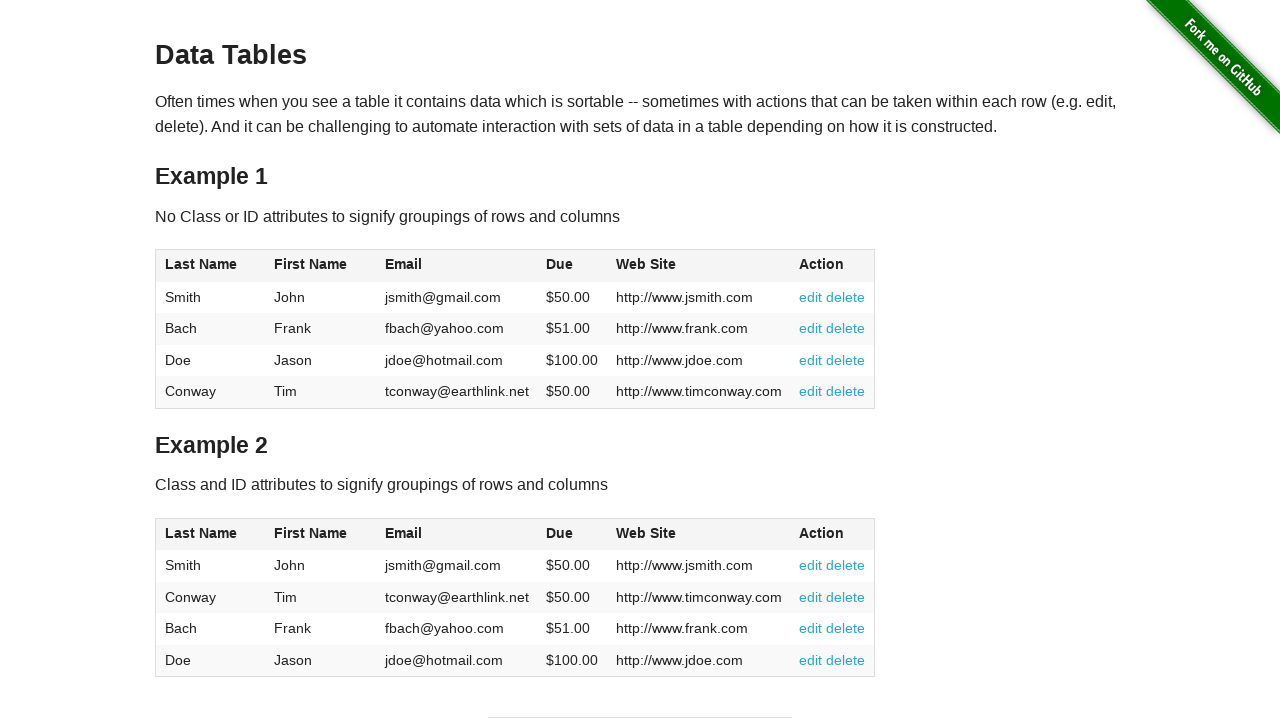

Waited 500ms for table to update after sorting
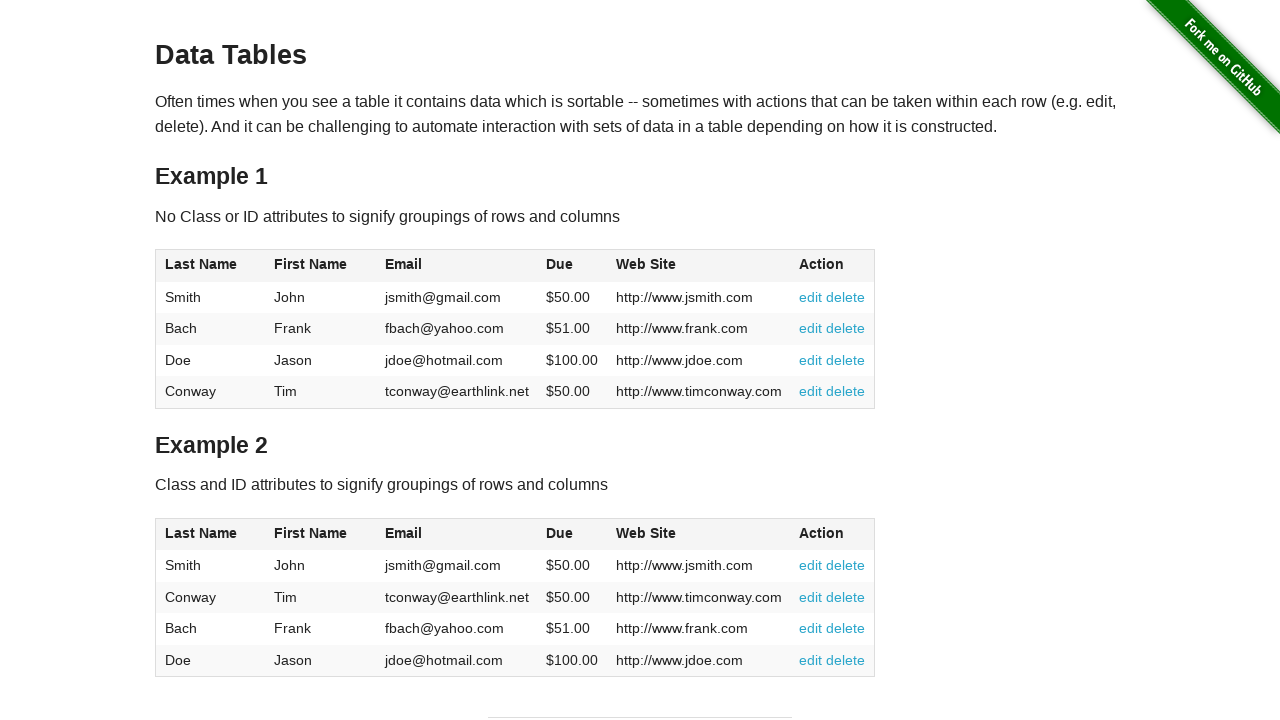

Retrieved all due amount cells from table rows
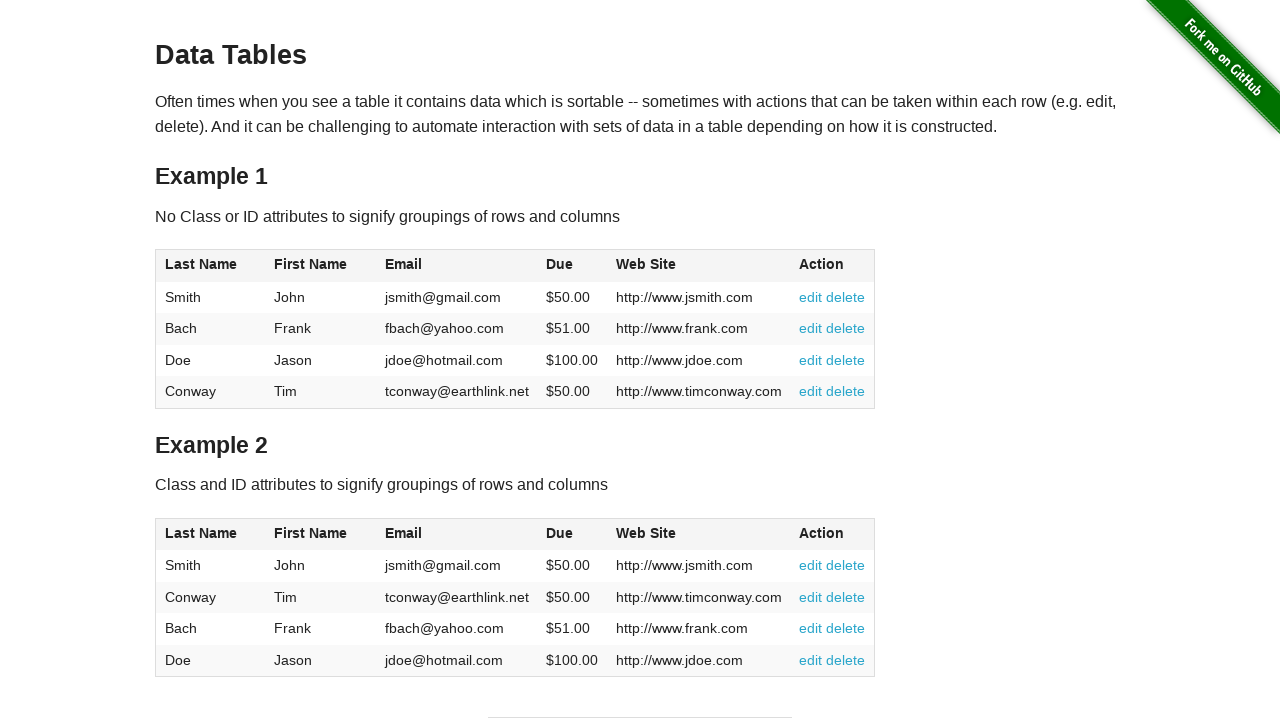

Extracted and parsed 4 due values from table cells
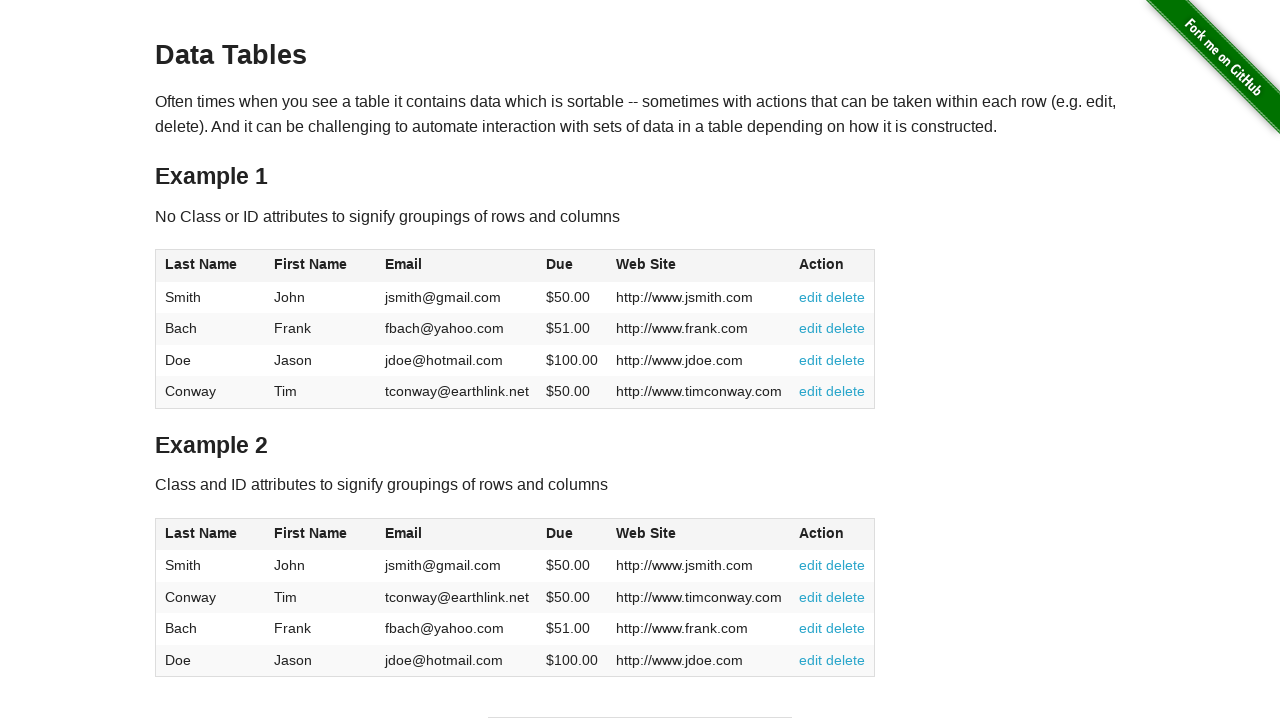

Verified table is sorted in ascending order: True
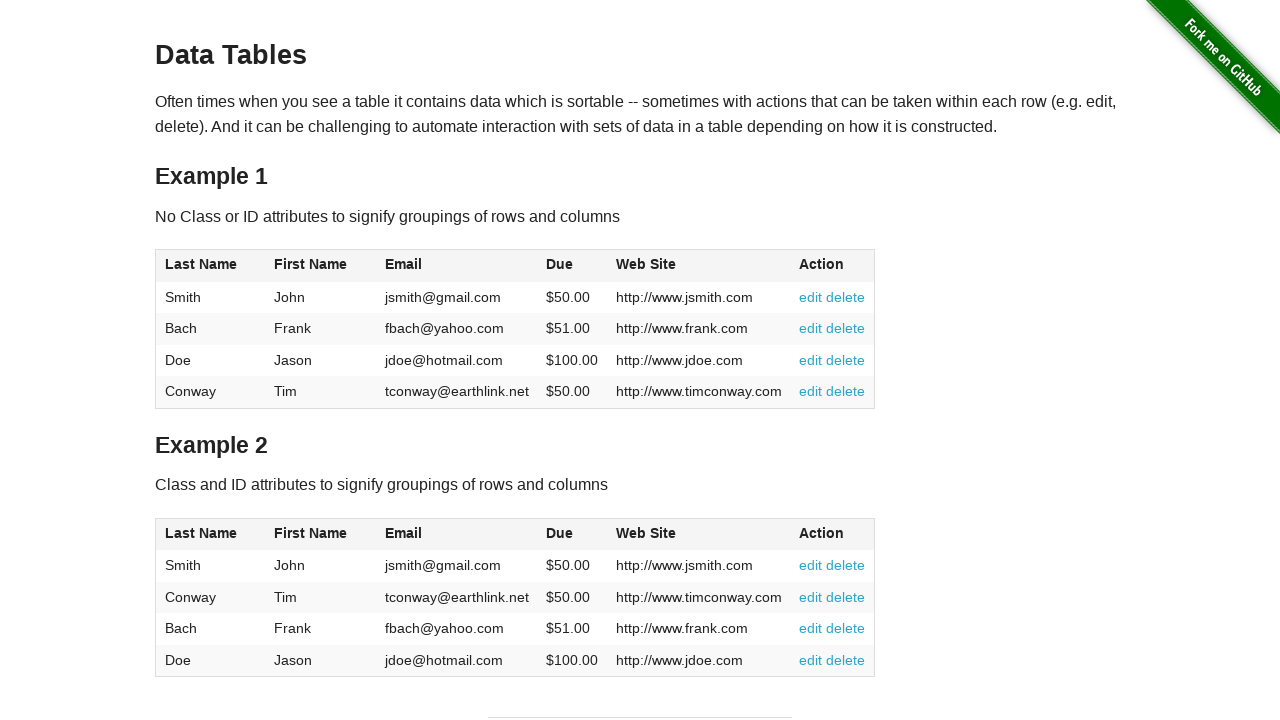

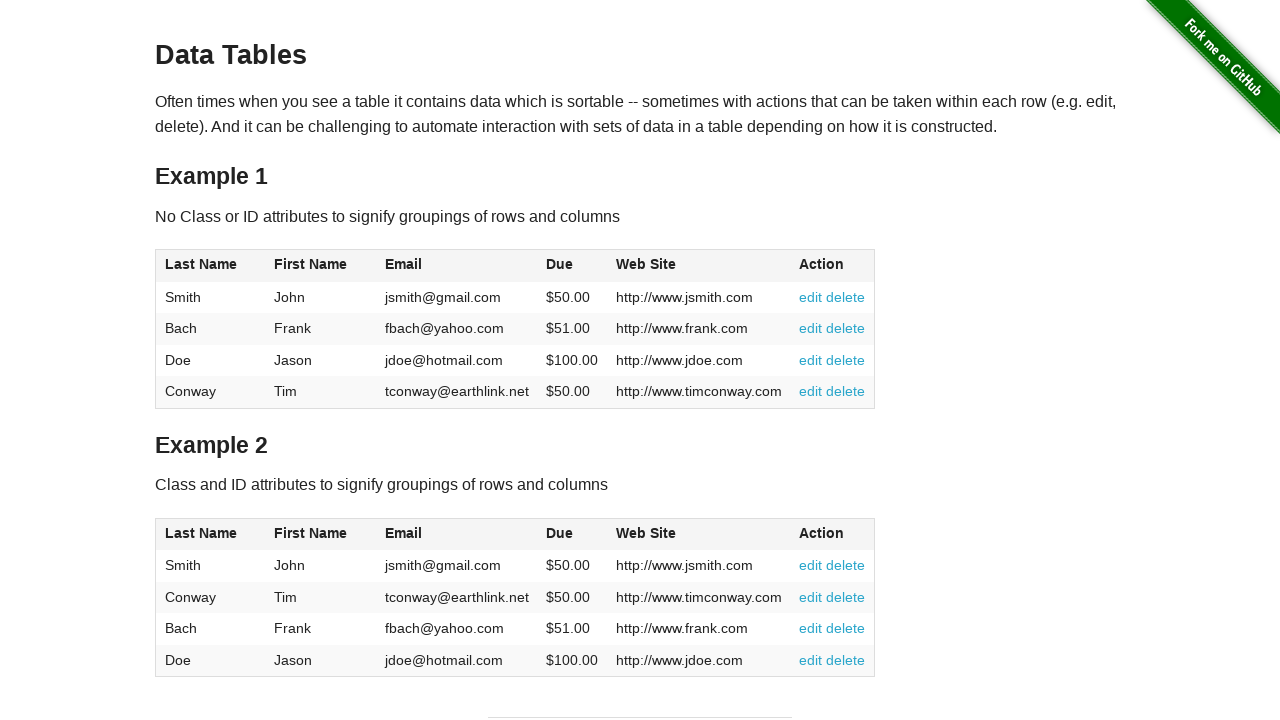